Tests the DemoQA dynamic properties page by clicking buttons that become enabled after a delay and change color dynamically

Starting URL: https://demoqa.com

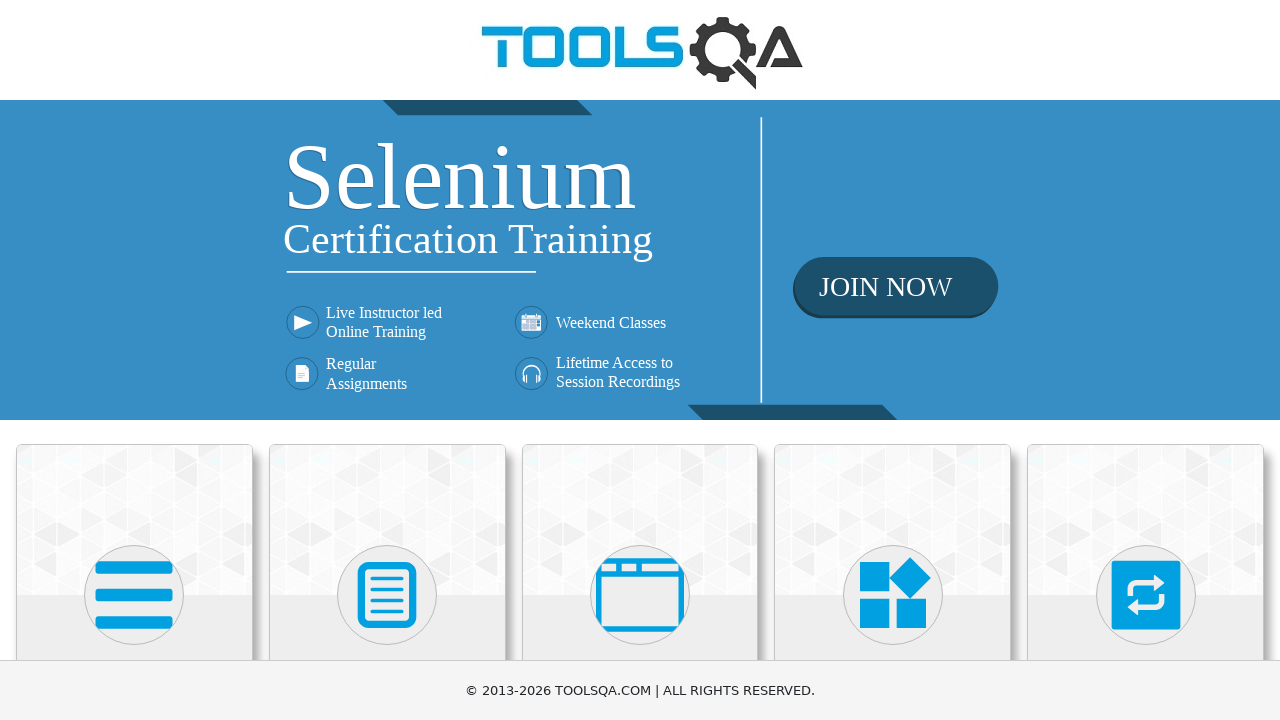

Clicked on Elements menu card at (134, 595) on xpath=(//div[@class='avatar mx-auto white'])[1]
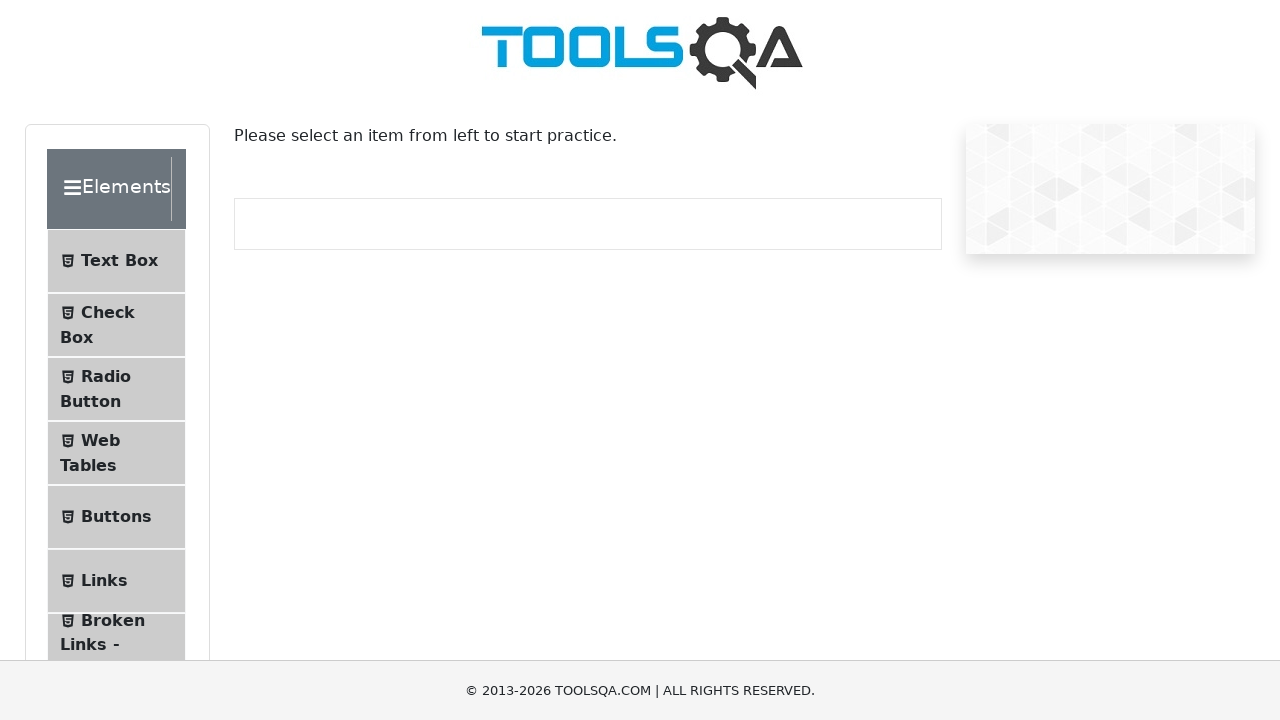

Clicked on Dynamic Properties submenu at (116, 360) on #item-8
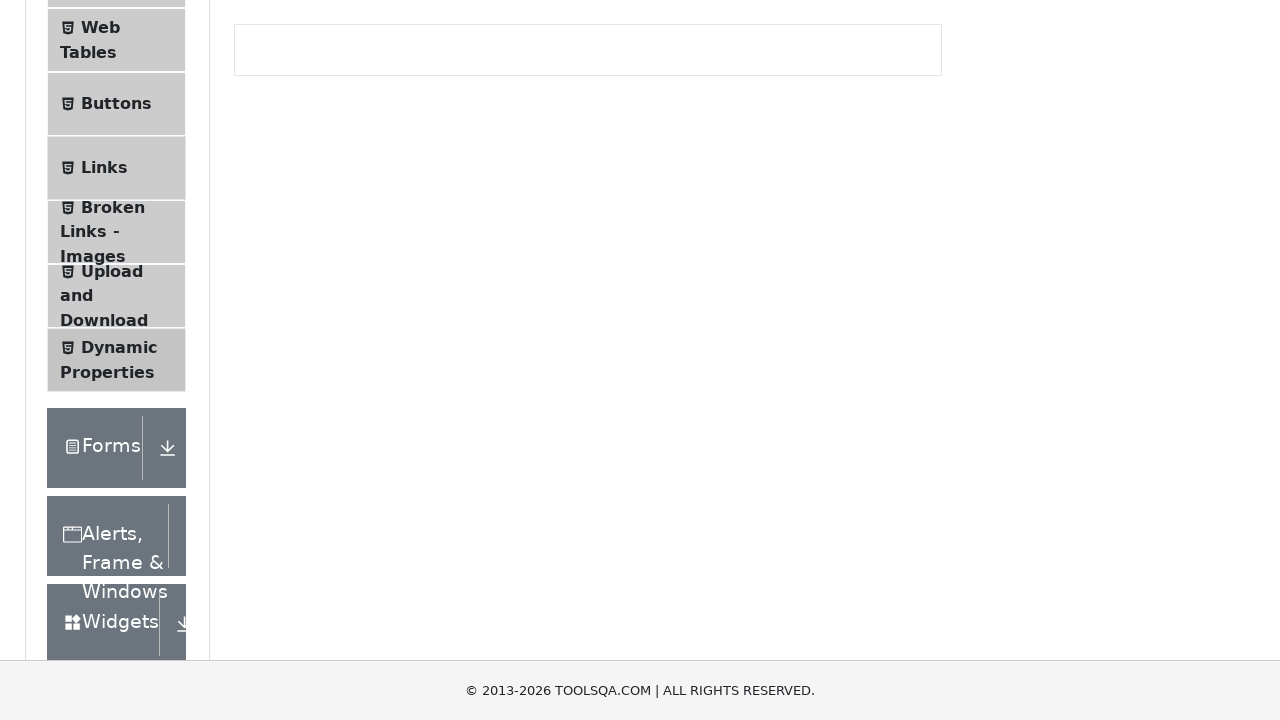

Waited for 'Enable After' button to be enabled
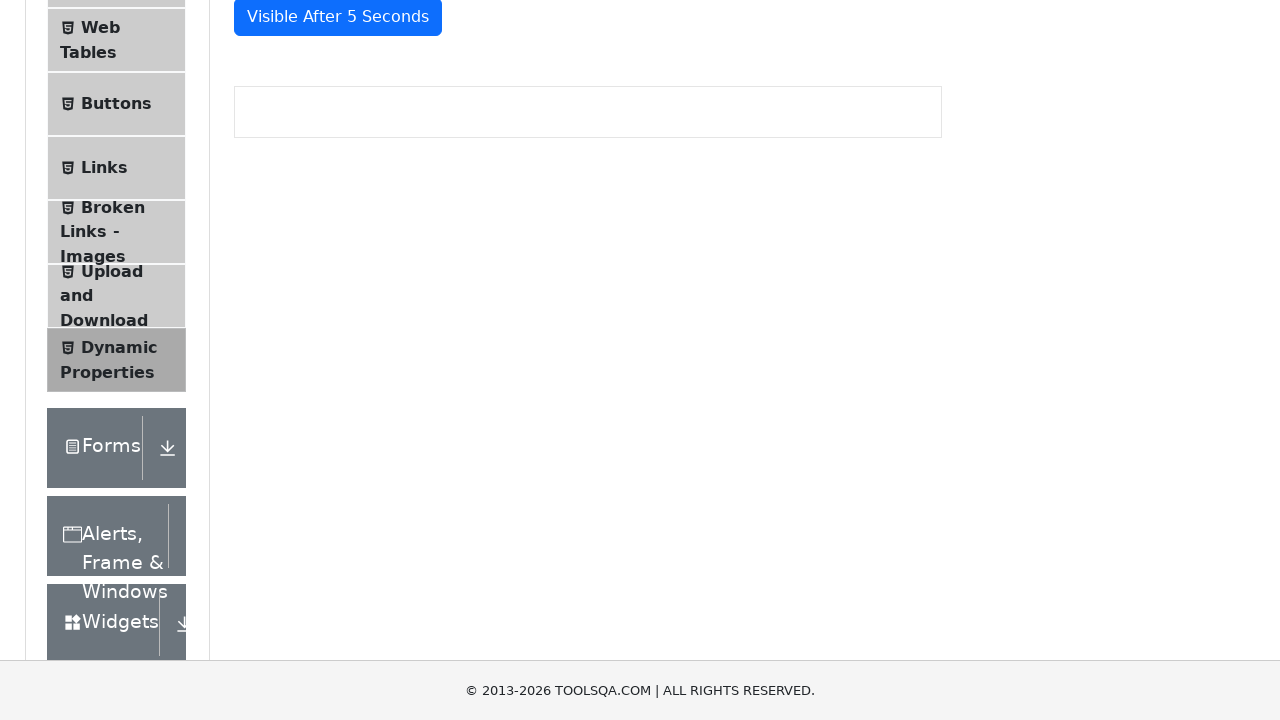

Clicked 'Enable After' button at (333, 306) on #enableAfter
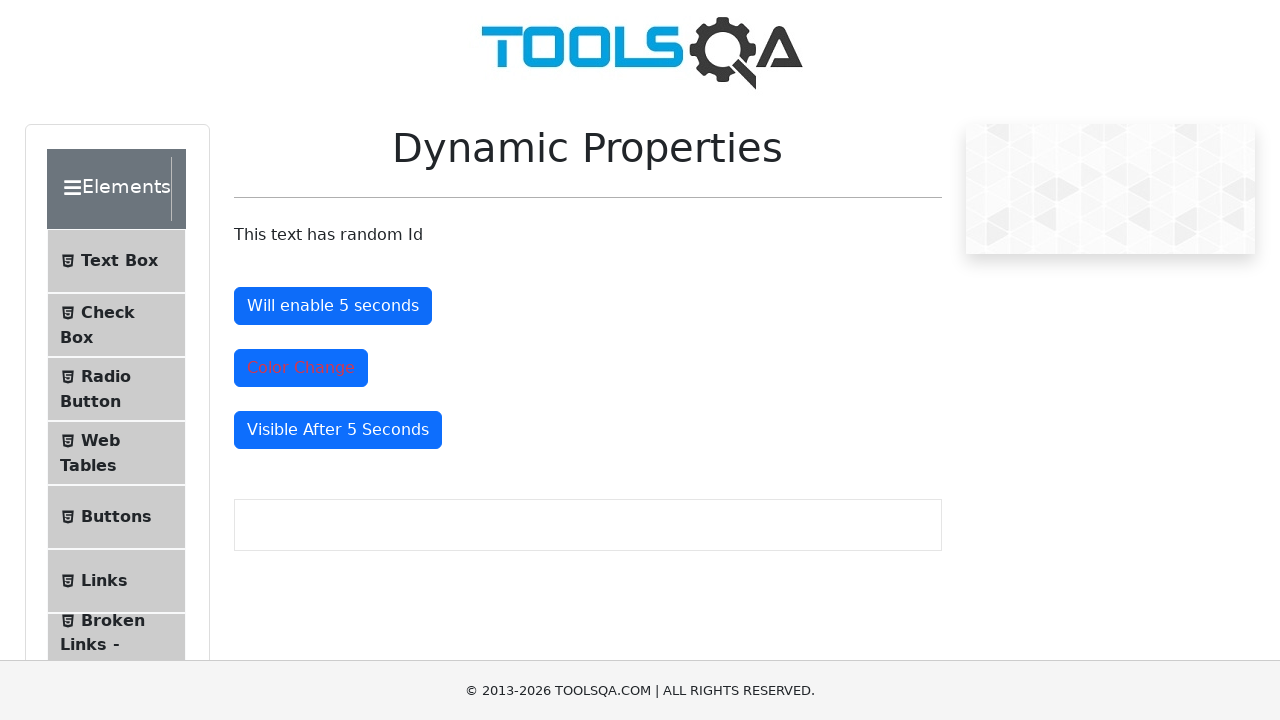

Clicked 'Color Change' button at (301, 368) on #colorChange
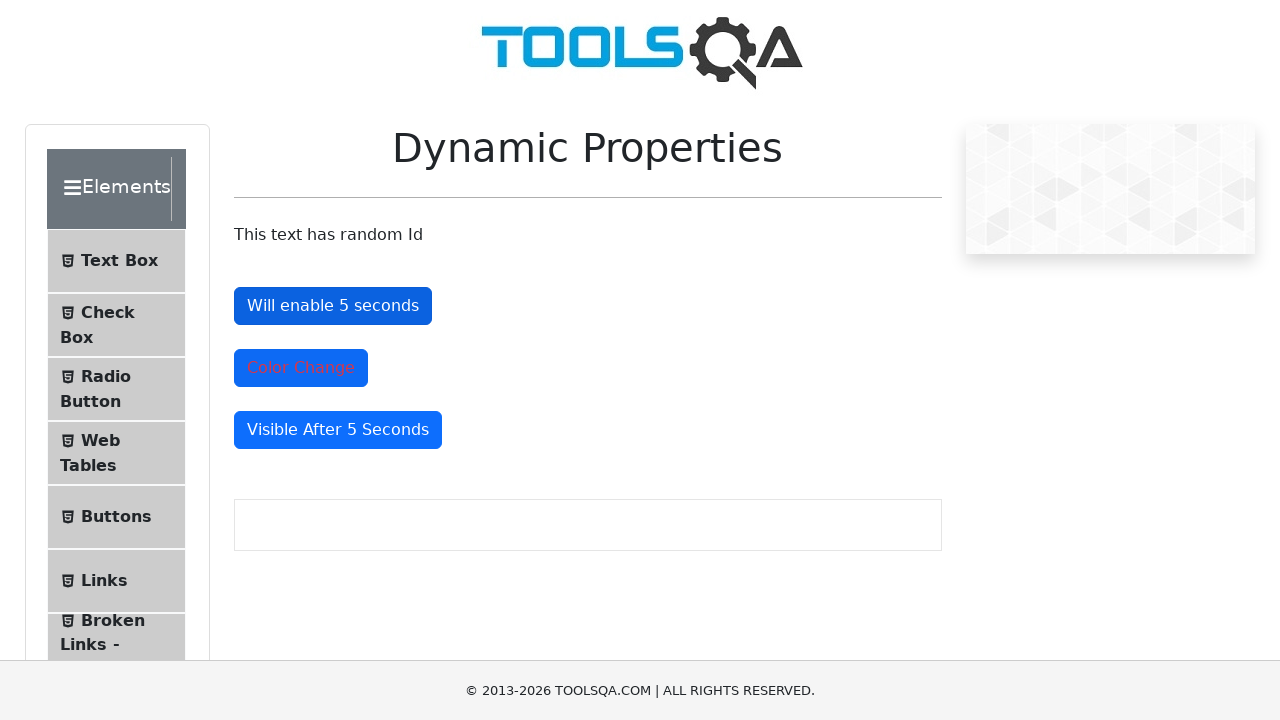

Waited for 'Visible After' button to become visible
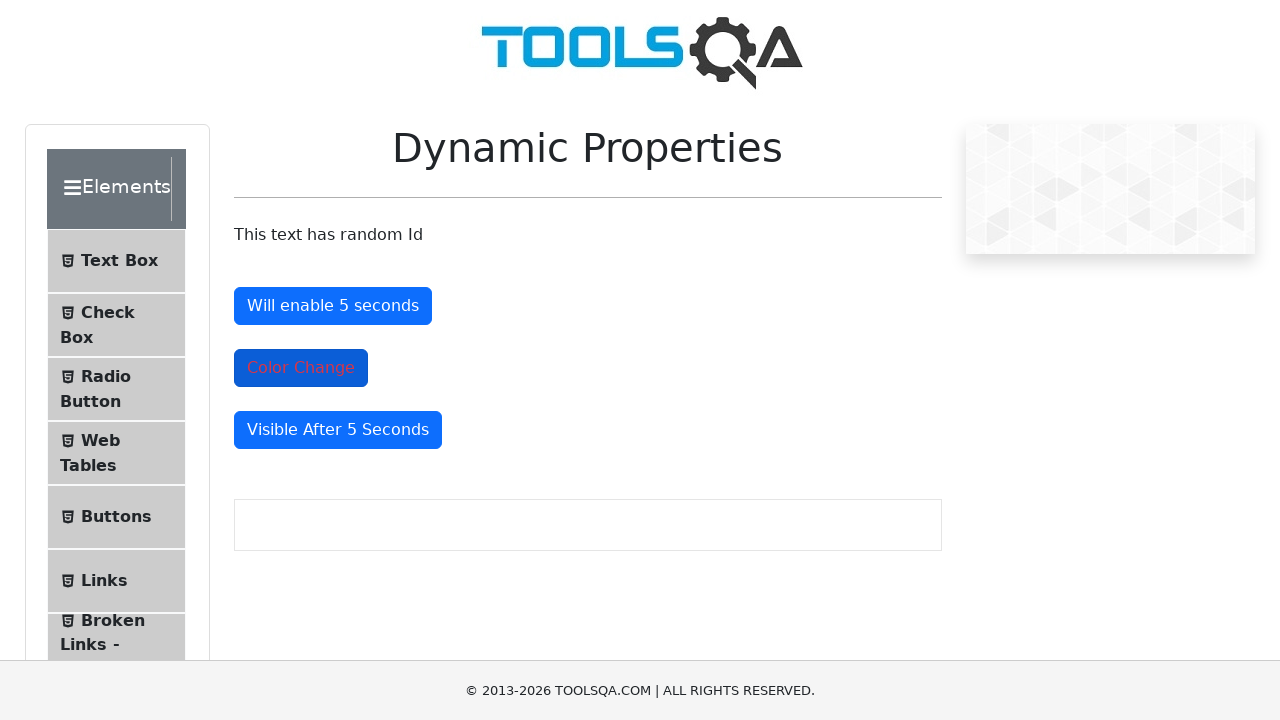

Clicked 'Visible After' button at (338, 430) on #visibleAfter
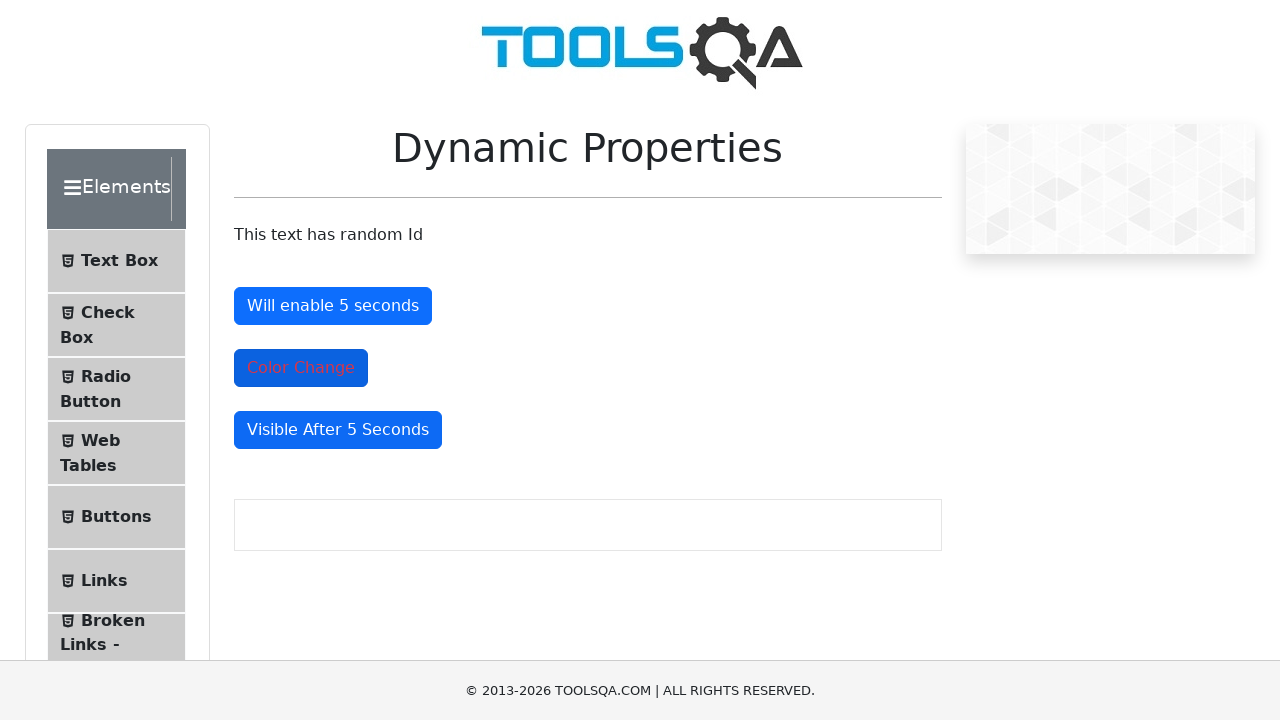

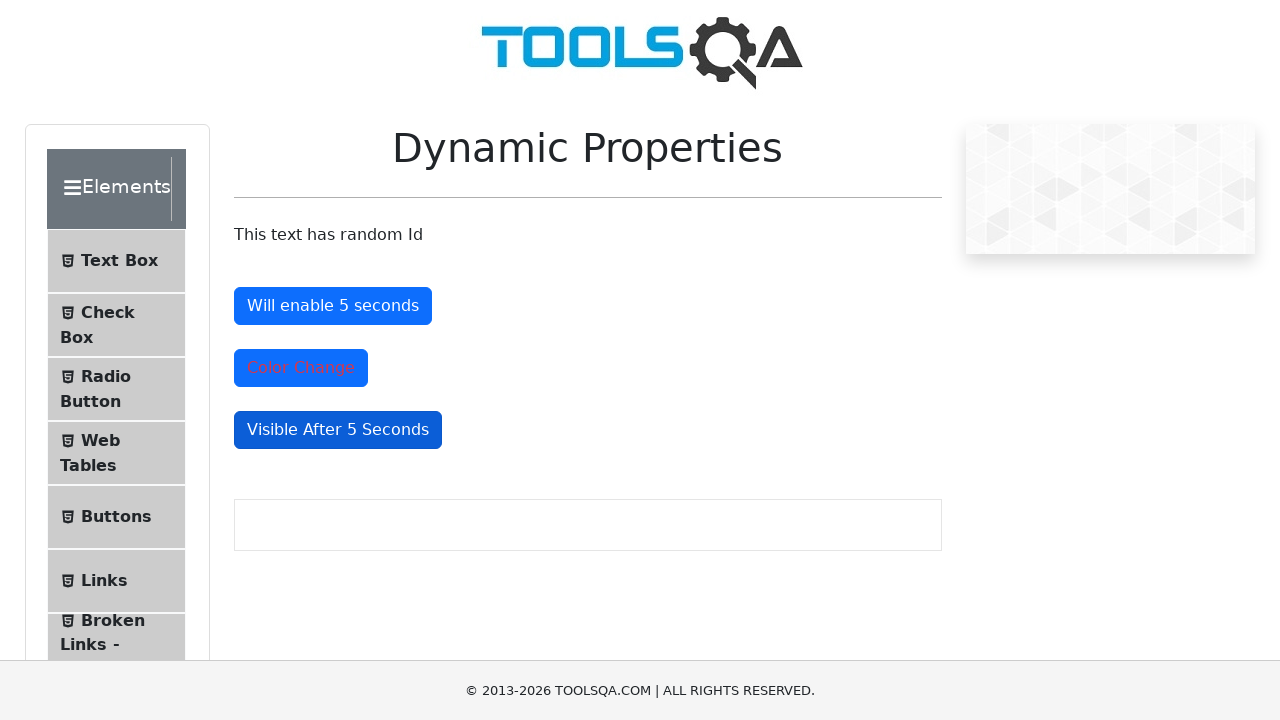